Tests the 12306 train ticket search functionality by entering departure and arrival stations, selecting a travel date, and querying for available tickets

Starting URL: https://kyfw.12306.cn/otn/leftTicket/init

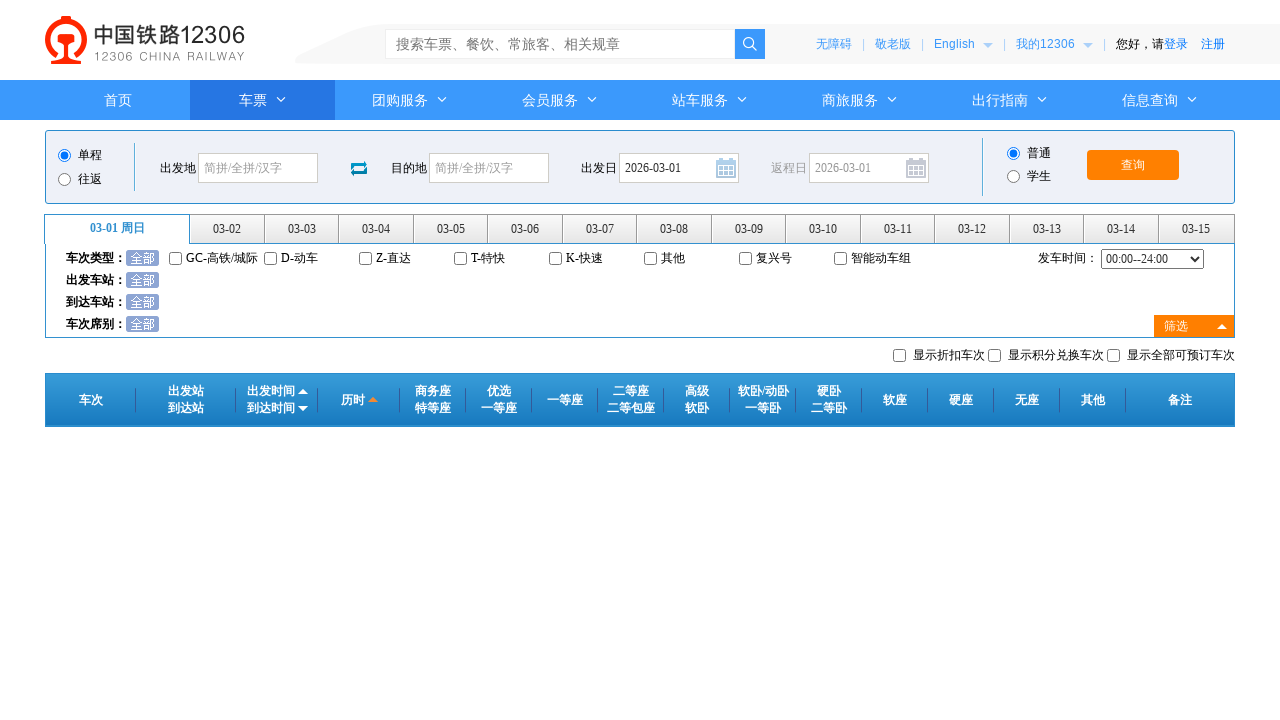

Clicked departure station input field at (258, 168) on #fromStationText
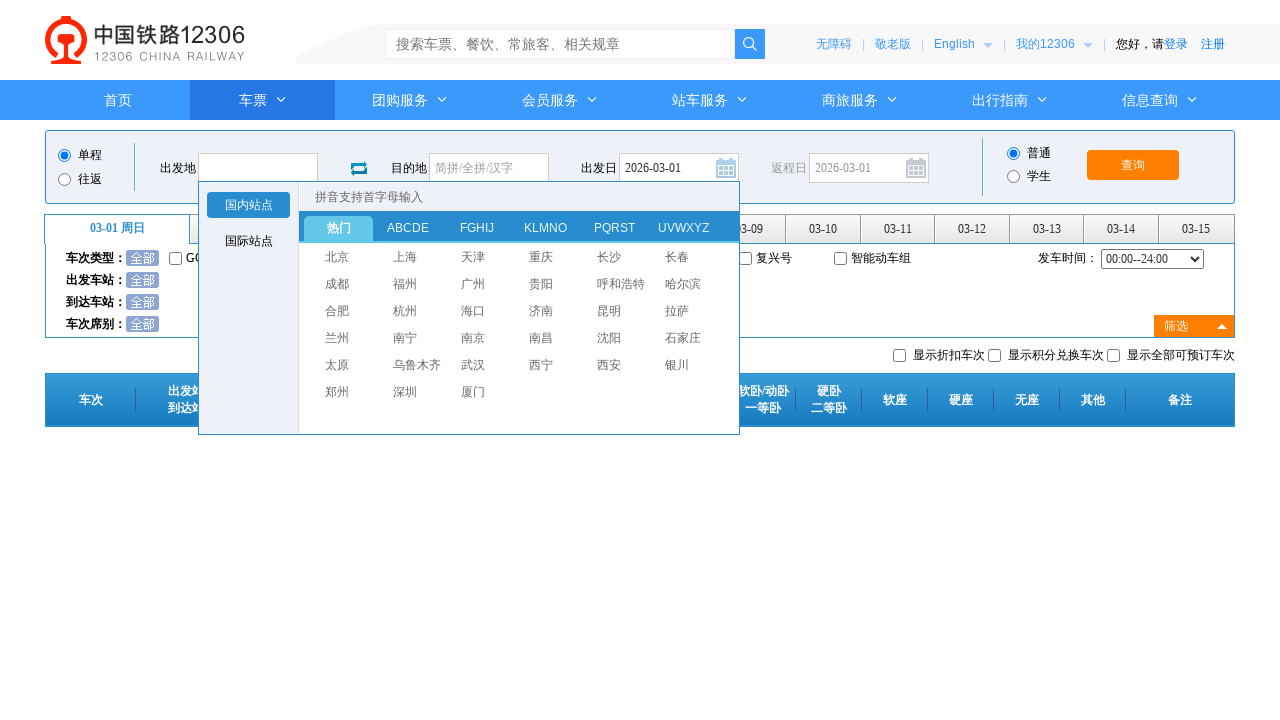

Filled departure station with '上海' (Shanghai) on #fromStationText
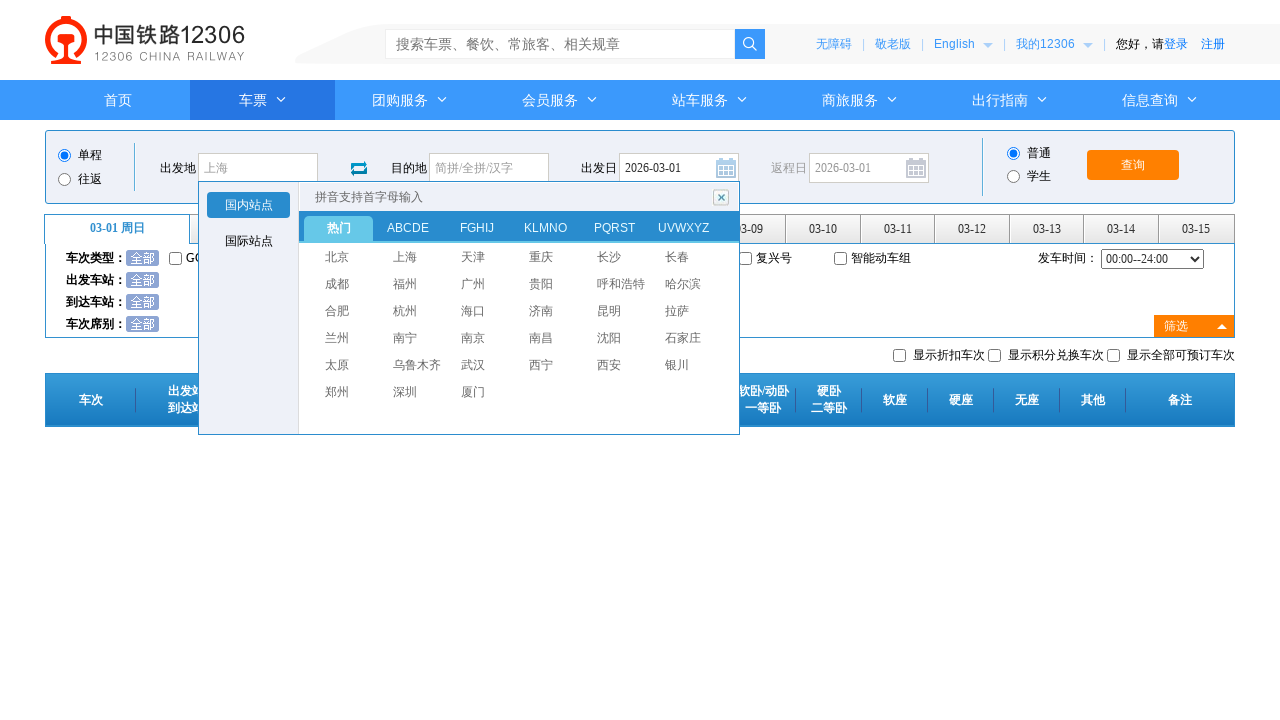

Pressed Enter to confirm departure station
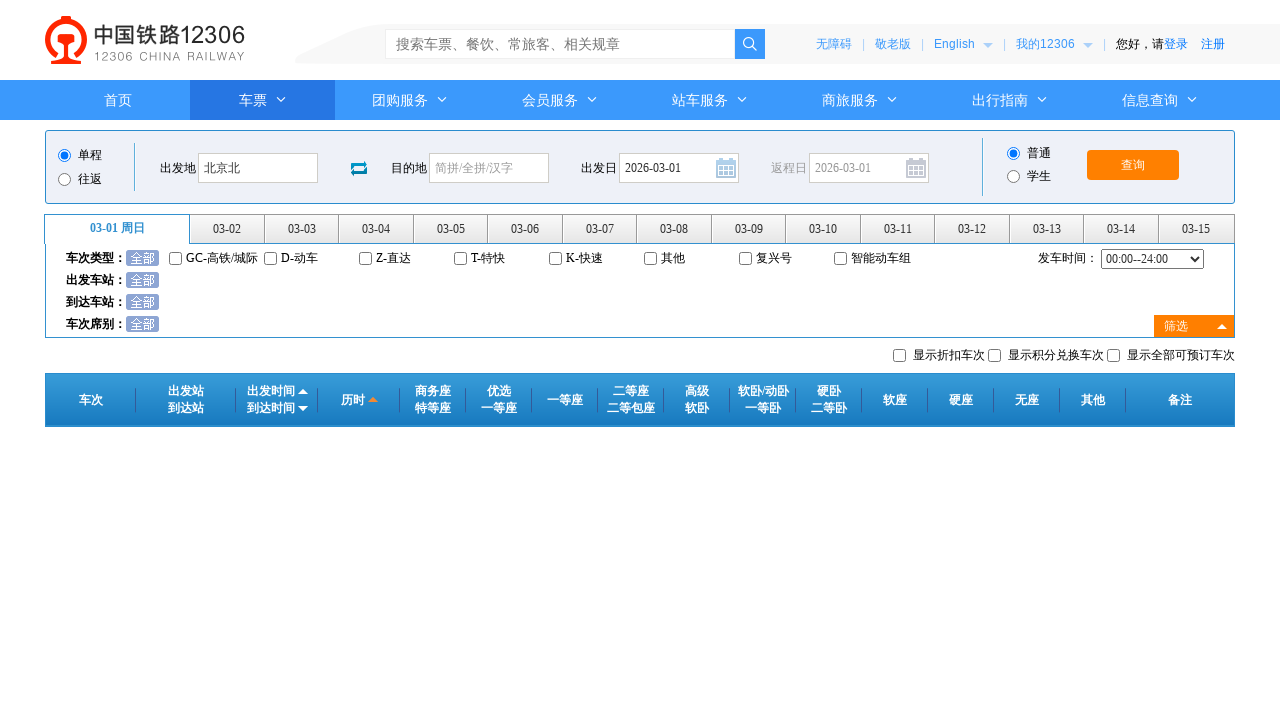

Clicked arrival station input field at (489, 168) on #toStationText
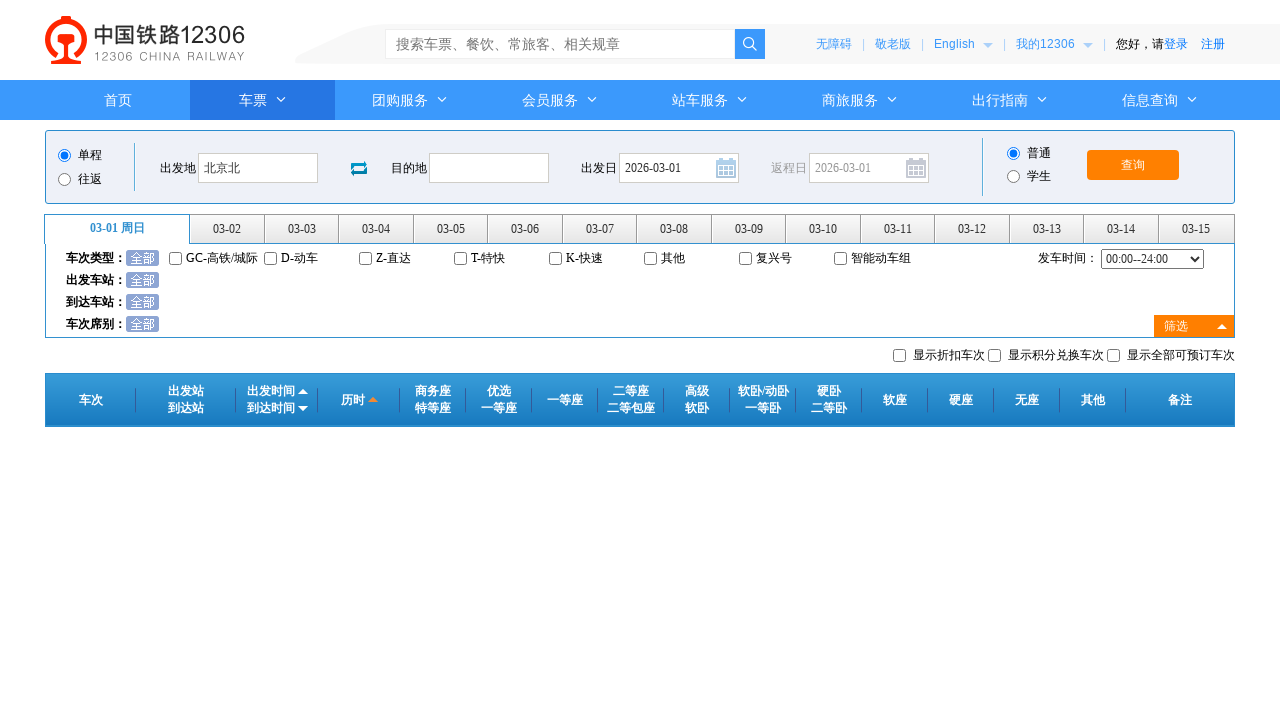

Filled arrival station with '北京' (Beijing) on #toStationText
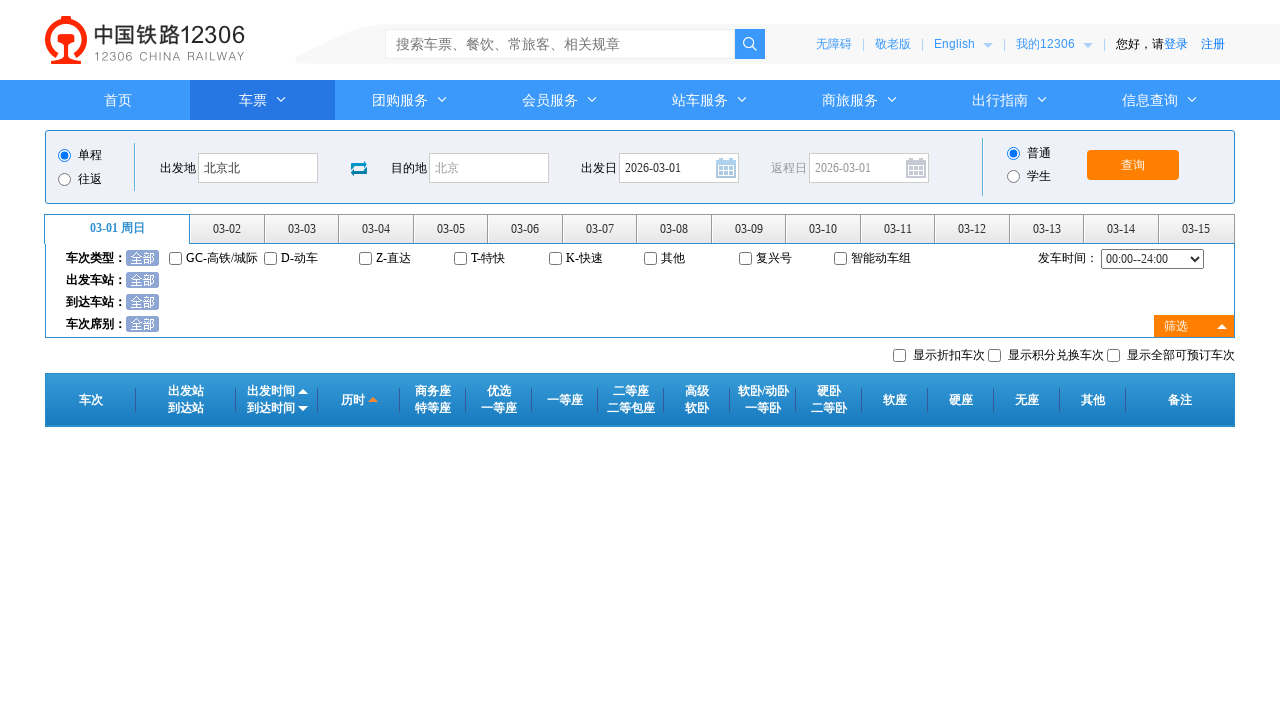

Pressed Enter to confirm arrival station
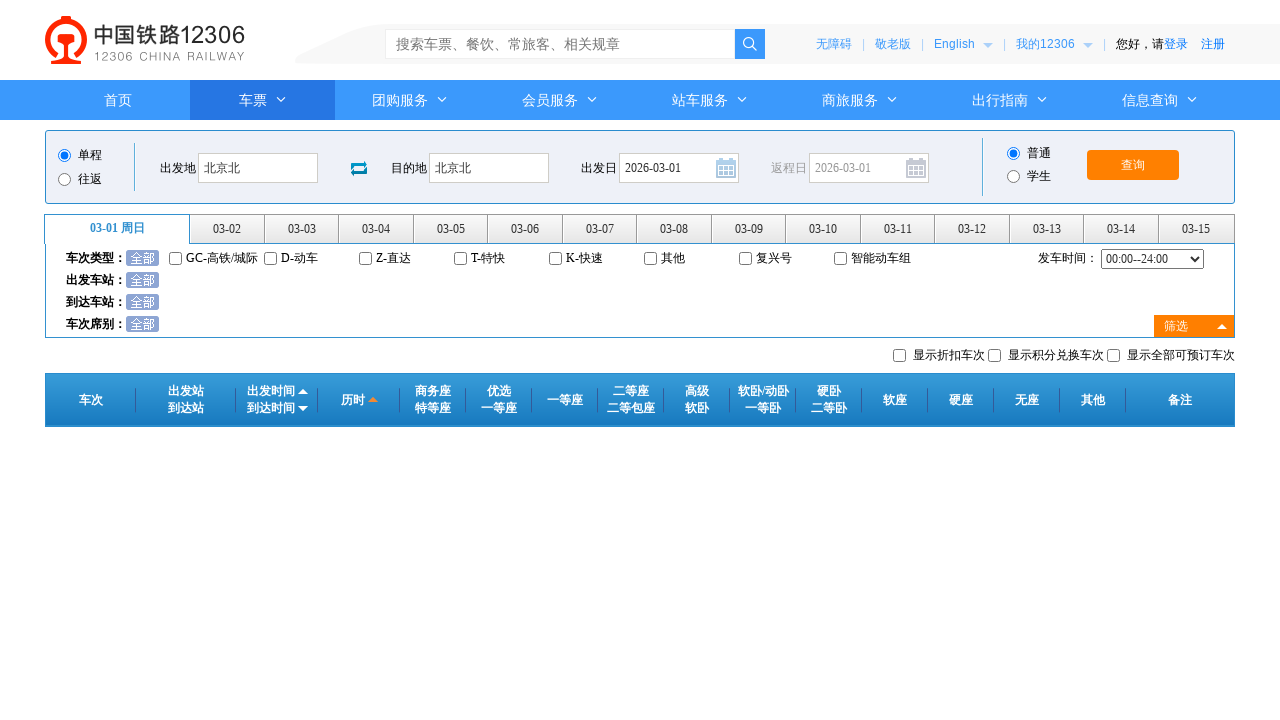

Removed readonly attribute from date field
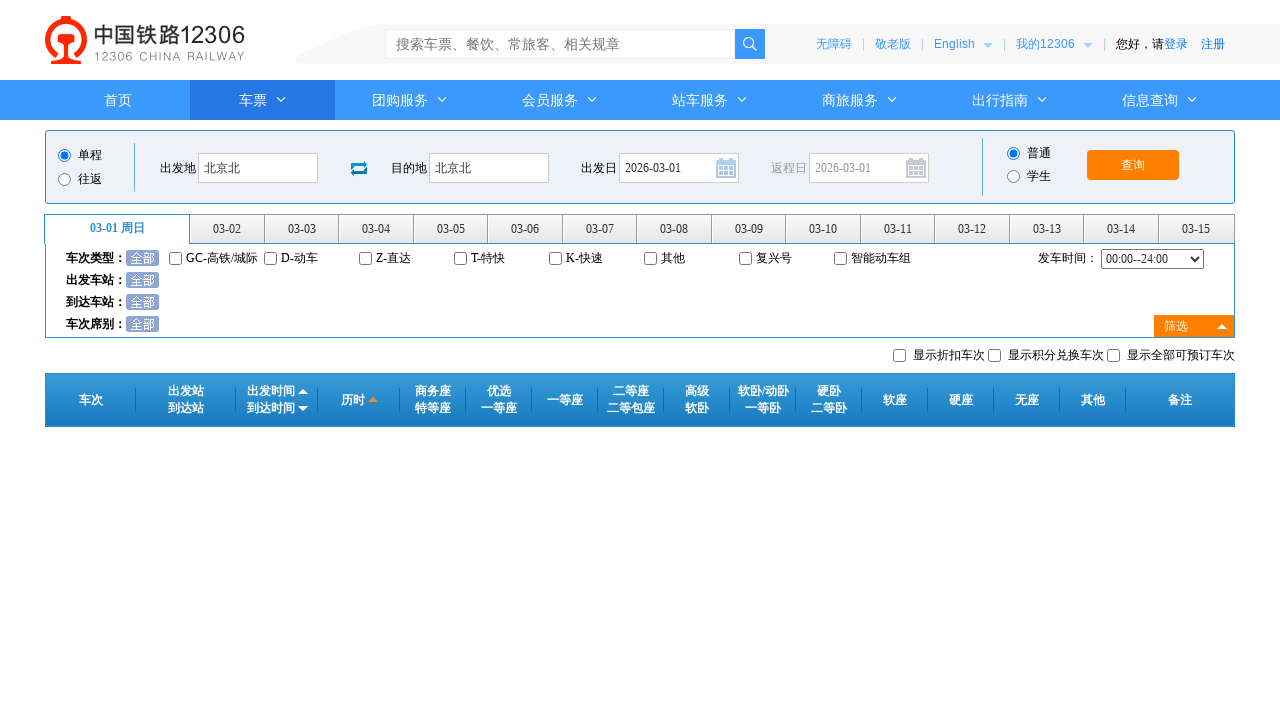

Filled travel date with '2024-03-15' on #train_date
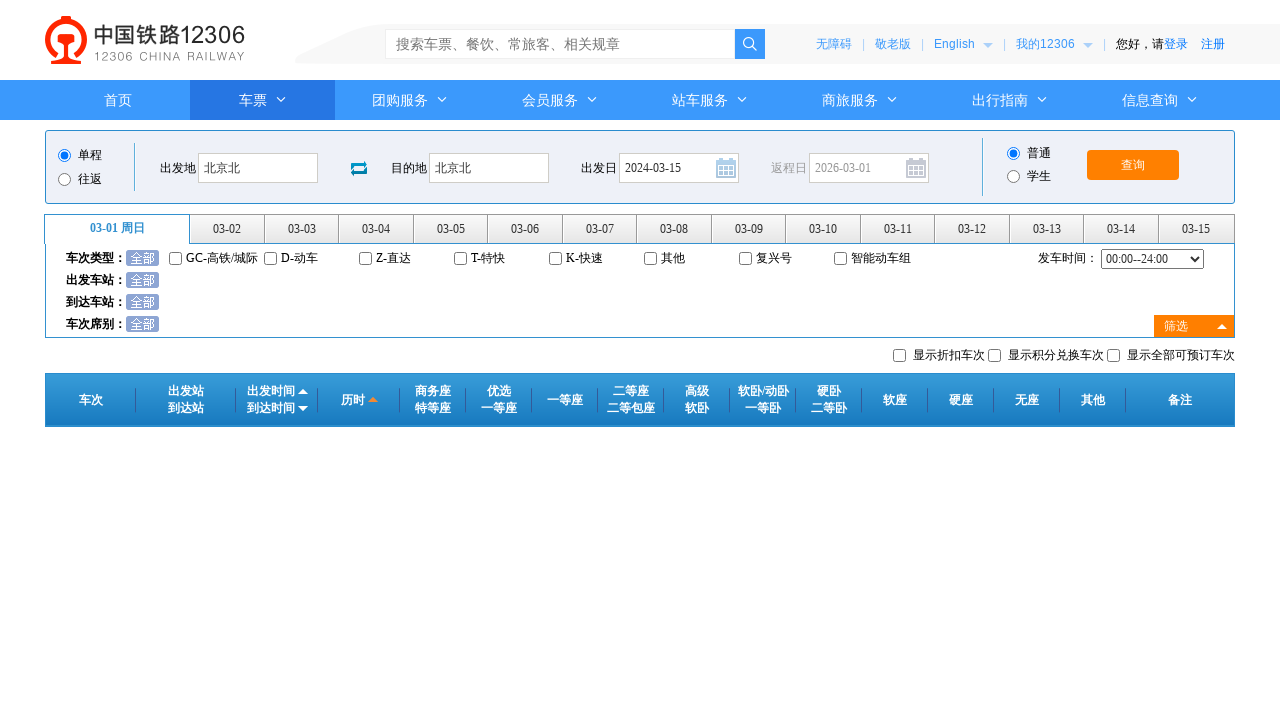

Clicked date field to confirm selection at (679, 168) on #train_date
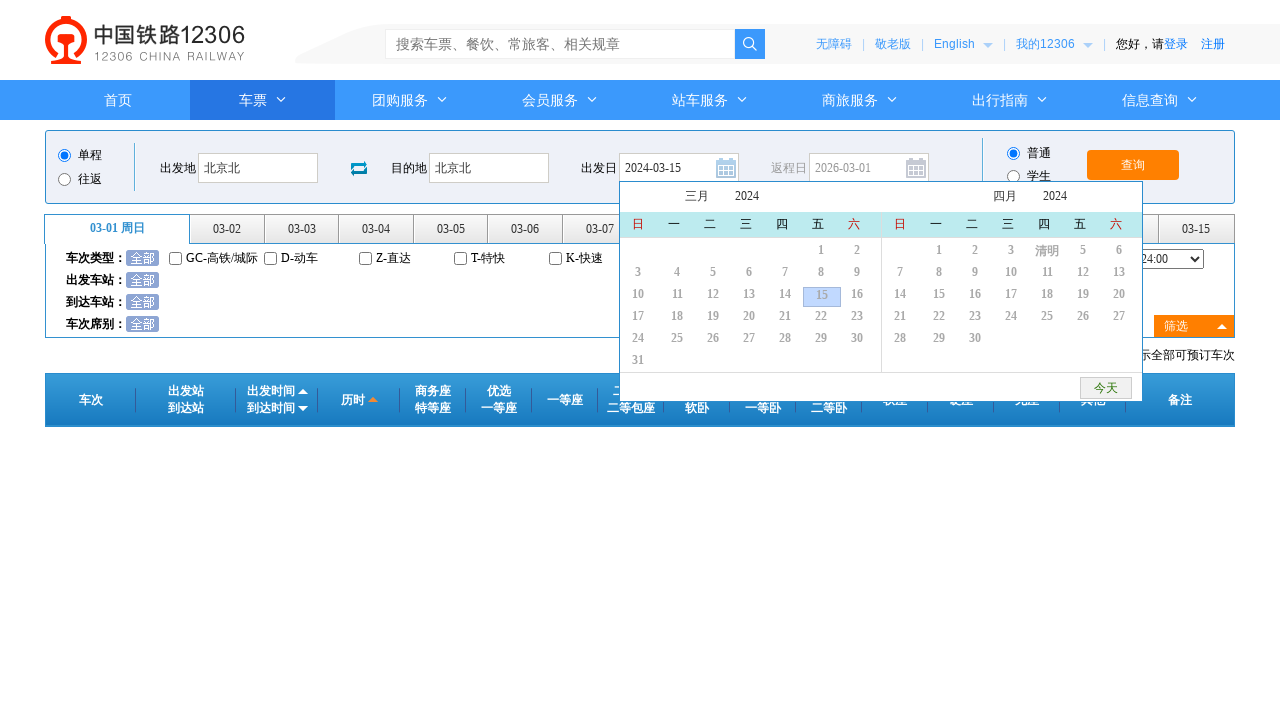

Clicked query button to search for available tickets at (1133, 165) on #query_ticket
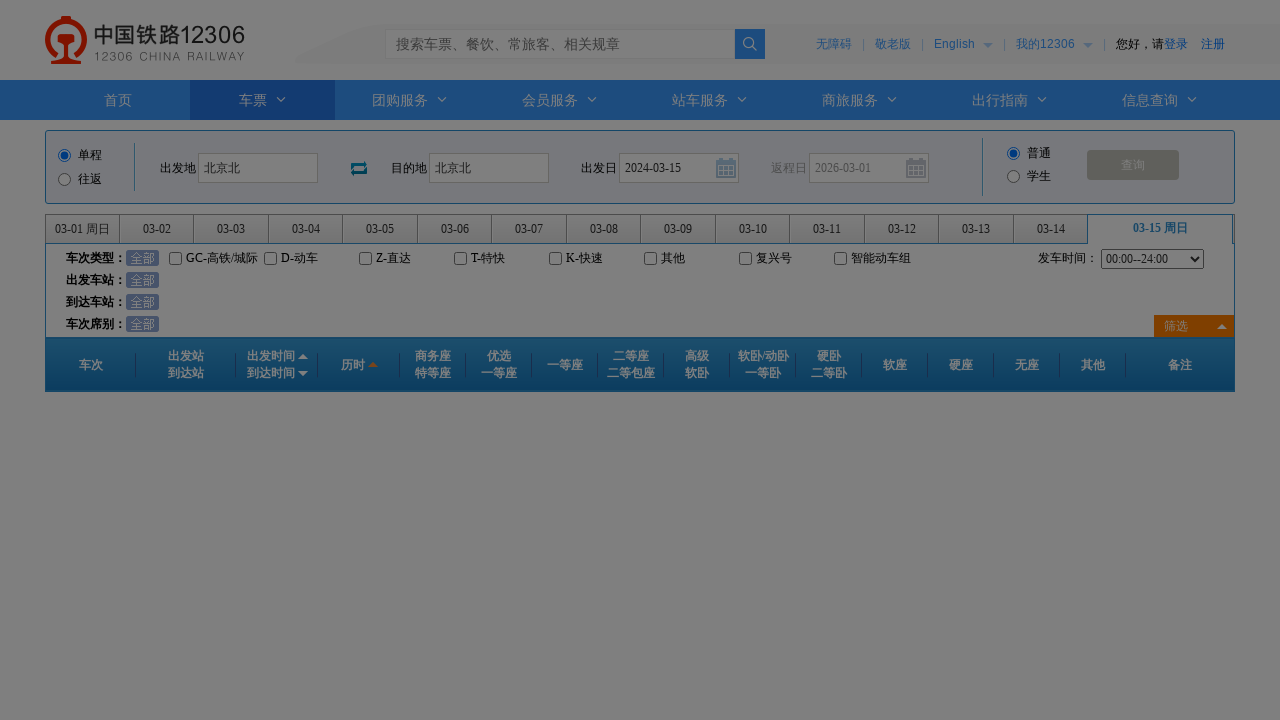

Waited 2 seconds for ticket search results to load
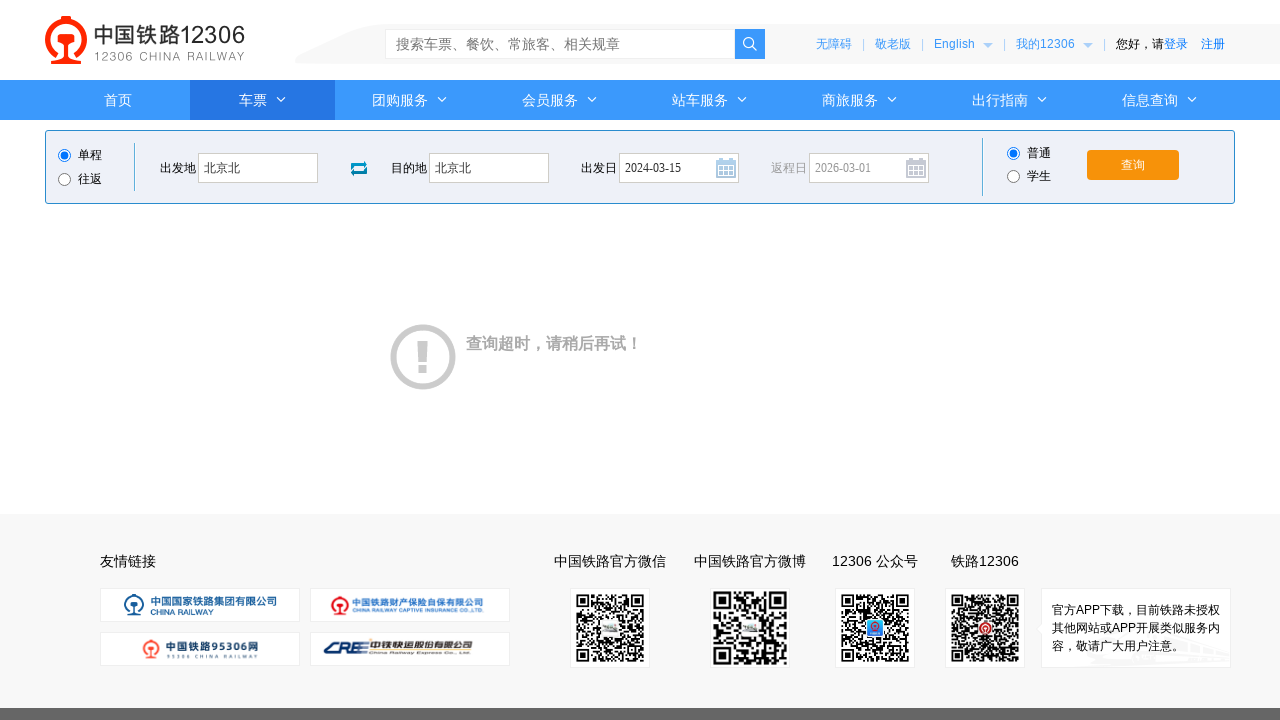

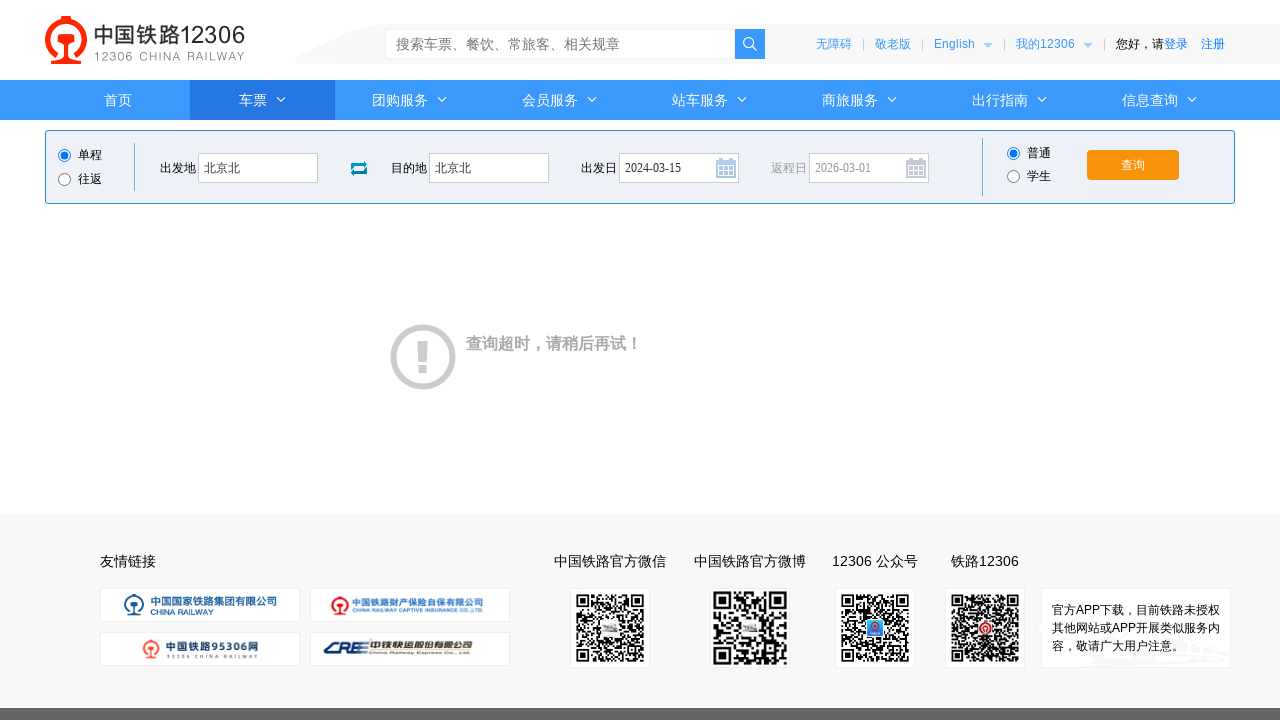